Tests handling of JavaScript prompt alerts by setting up a dialog handler that accepts the prompt with a text input, then clicking a button to trigger the prompt dialog.

Starting URL: https://www.leafground.com/alert.xhtml

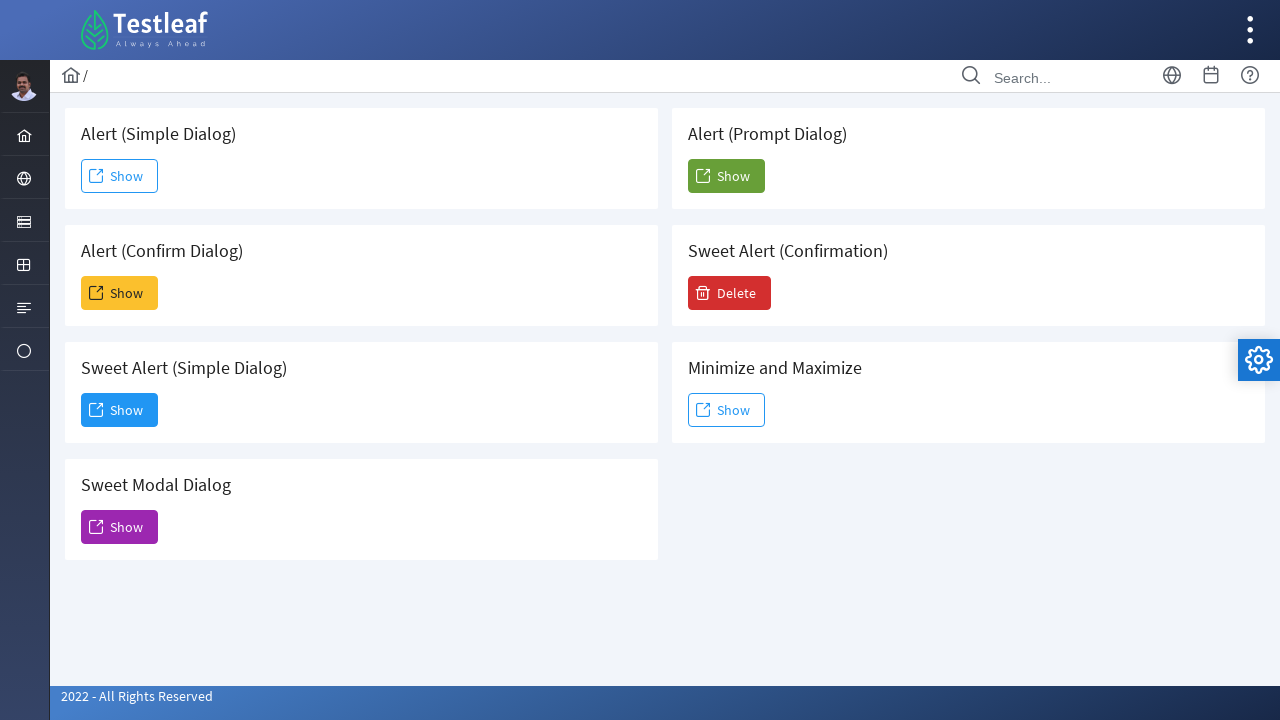

Set up dialog handler to accept prompt alerts with 'TestUser2024' input
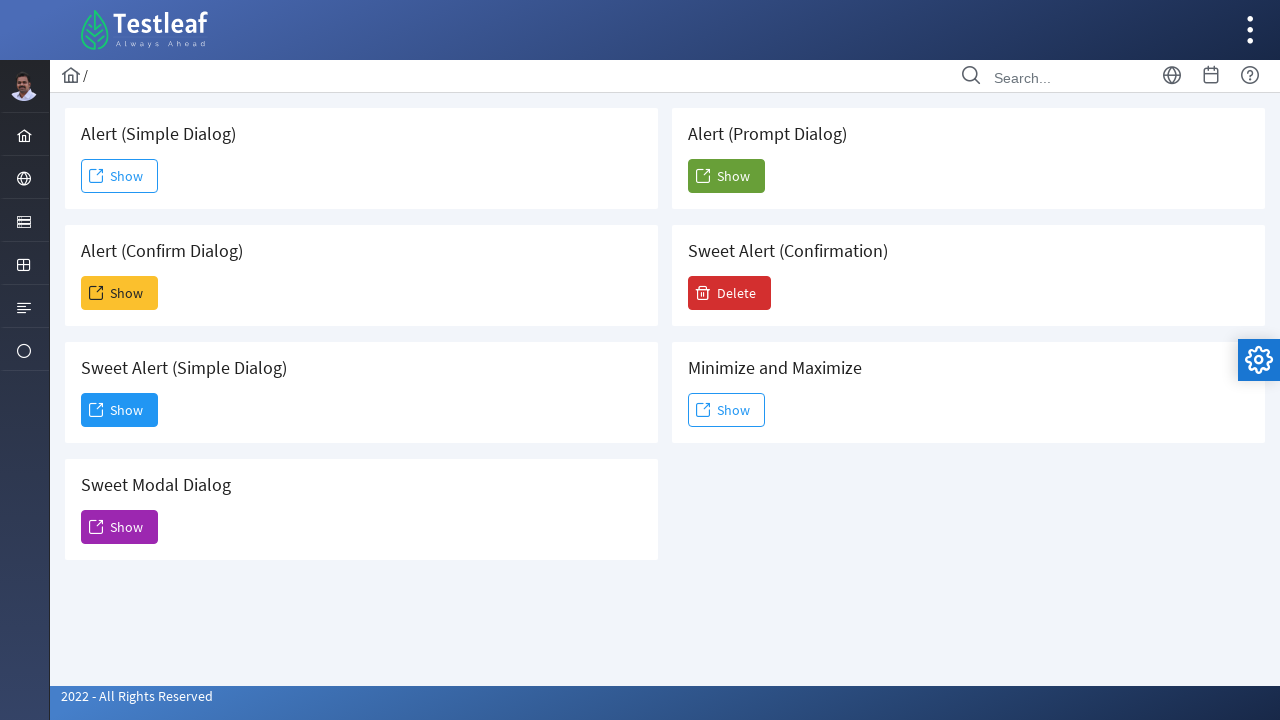

Clicked the 6th Show button to trigger prompt alert dialog at (726, 410) on xpath=//span[text()='Show'] >> nth=5
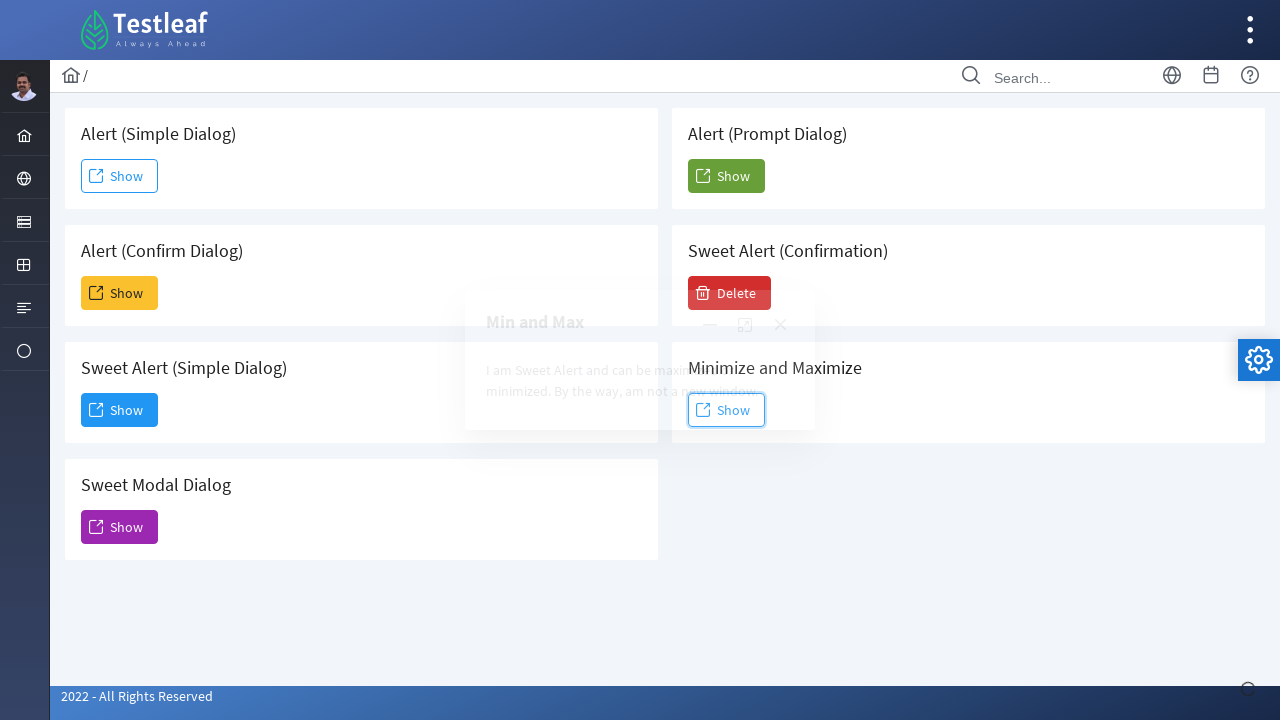

Waited for dialog to be processed
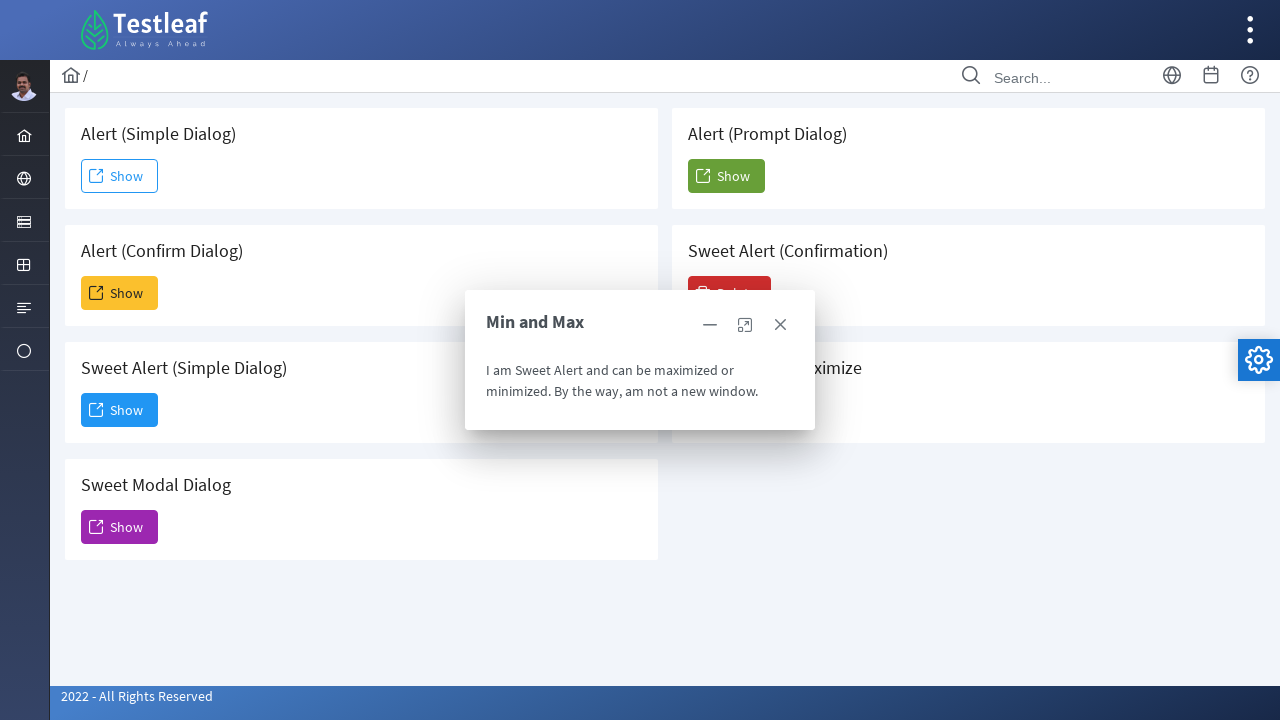

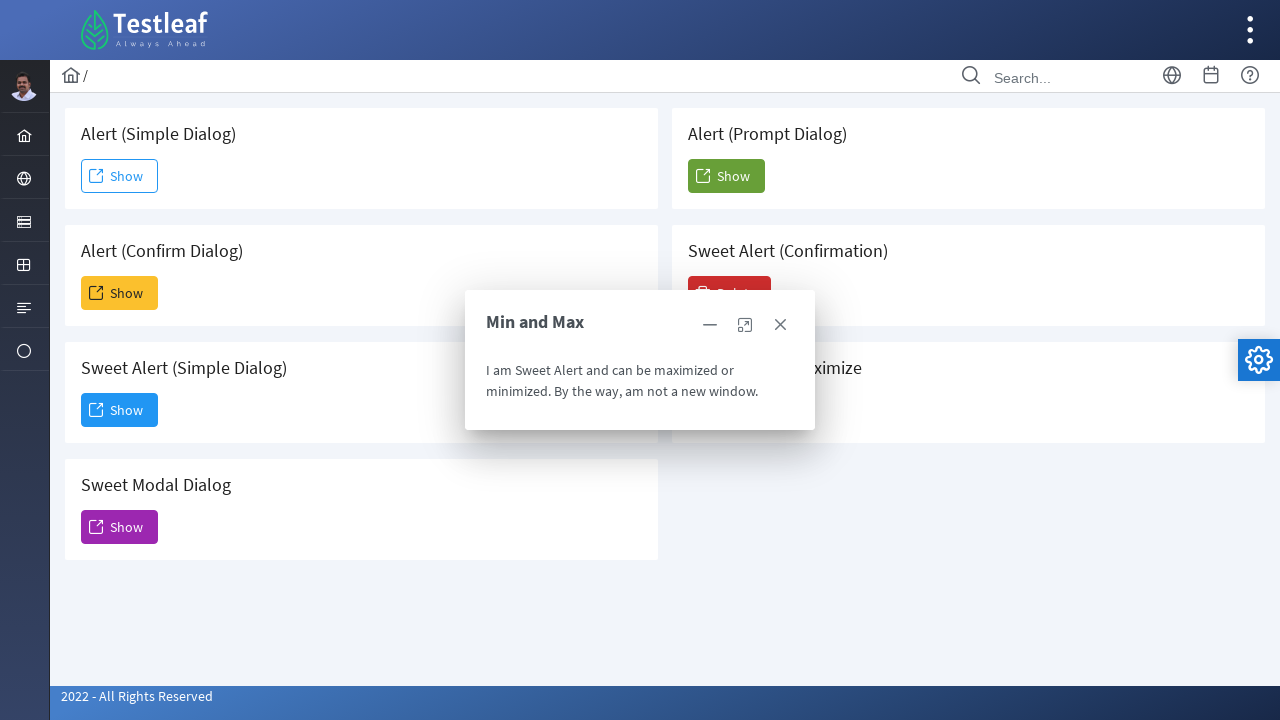